Tests multi-select dropdown functionality by selecting options using different methods (index, value) and then deselecting all options

Starting URL: https://omayo.blogspot.com/2013/05/page-one.html

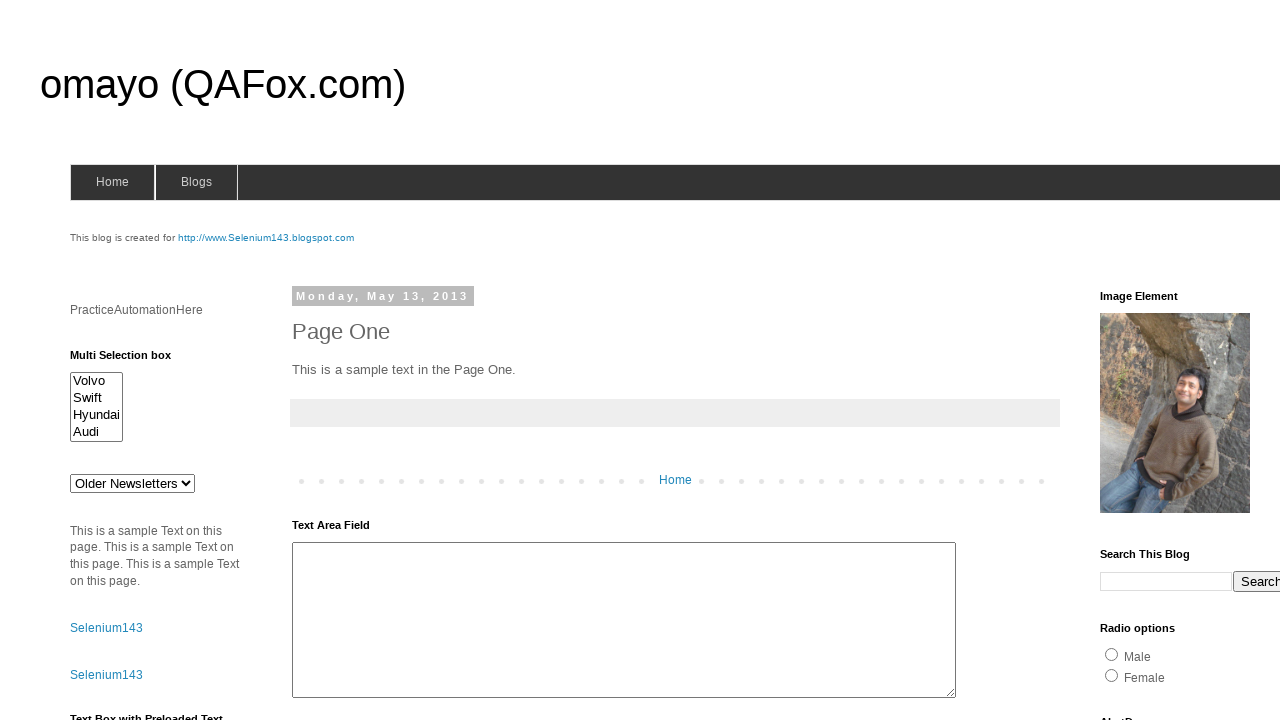

Located multi-select dropdown element with id 'multiselect1'
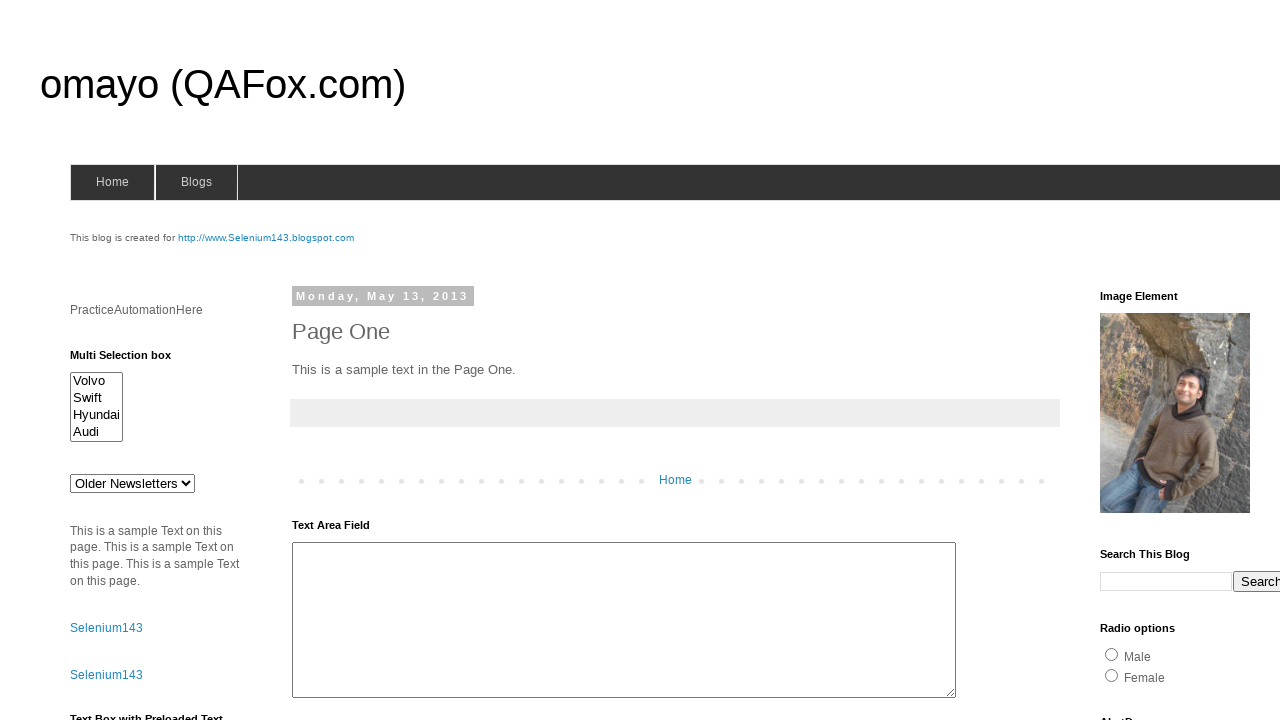

Selected option at index 3 from multi-select dropdown on select#multiselect1
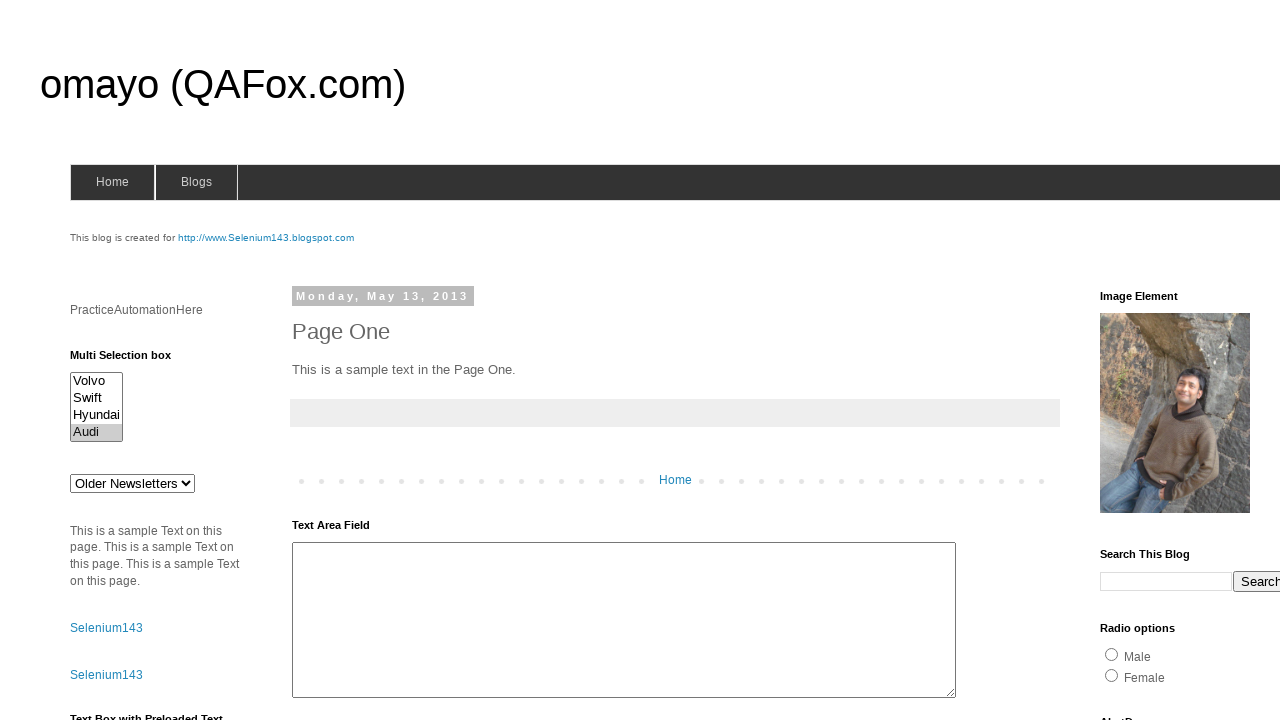

Selected option with value 'volvox' from multi-select dropdown on select#multiselect1
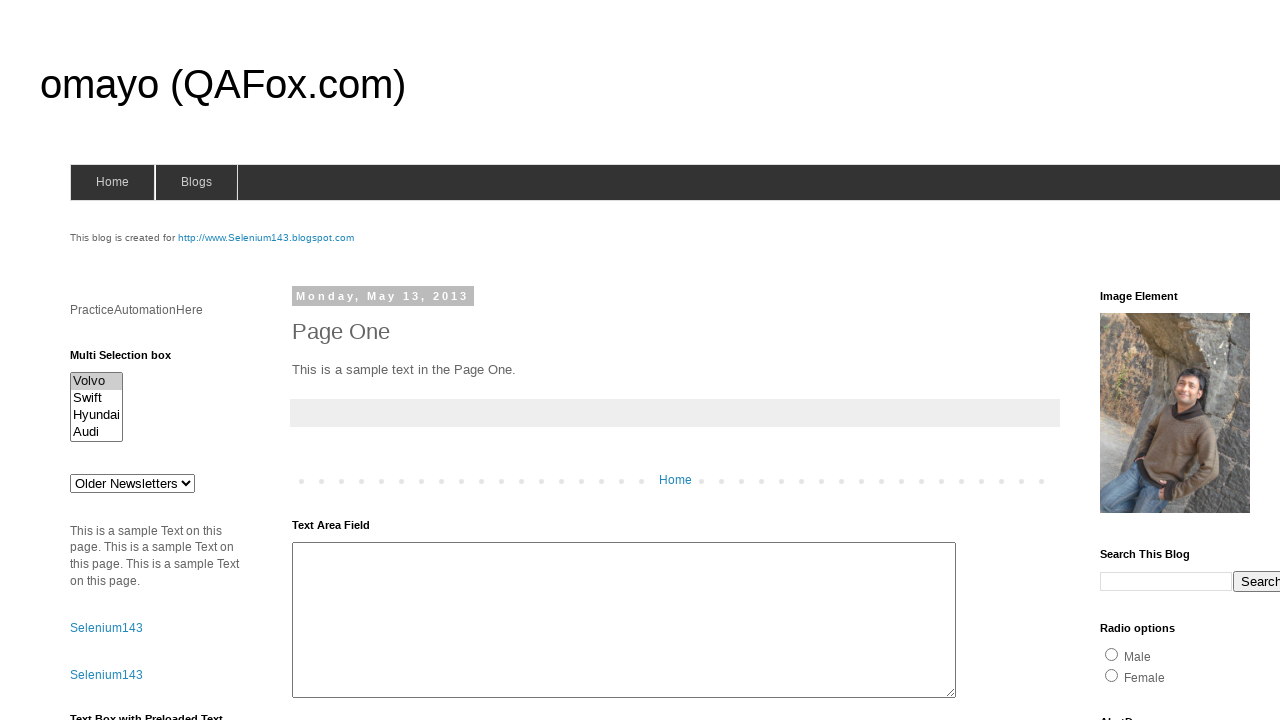

Deselected all options from multi-select dropdown on select#multiselect1
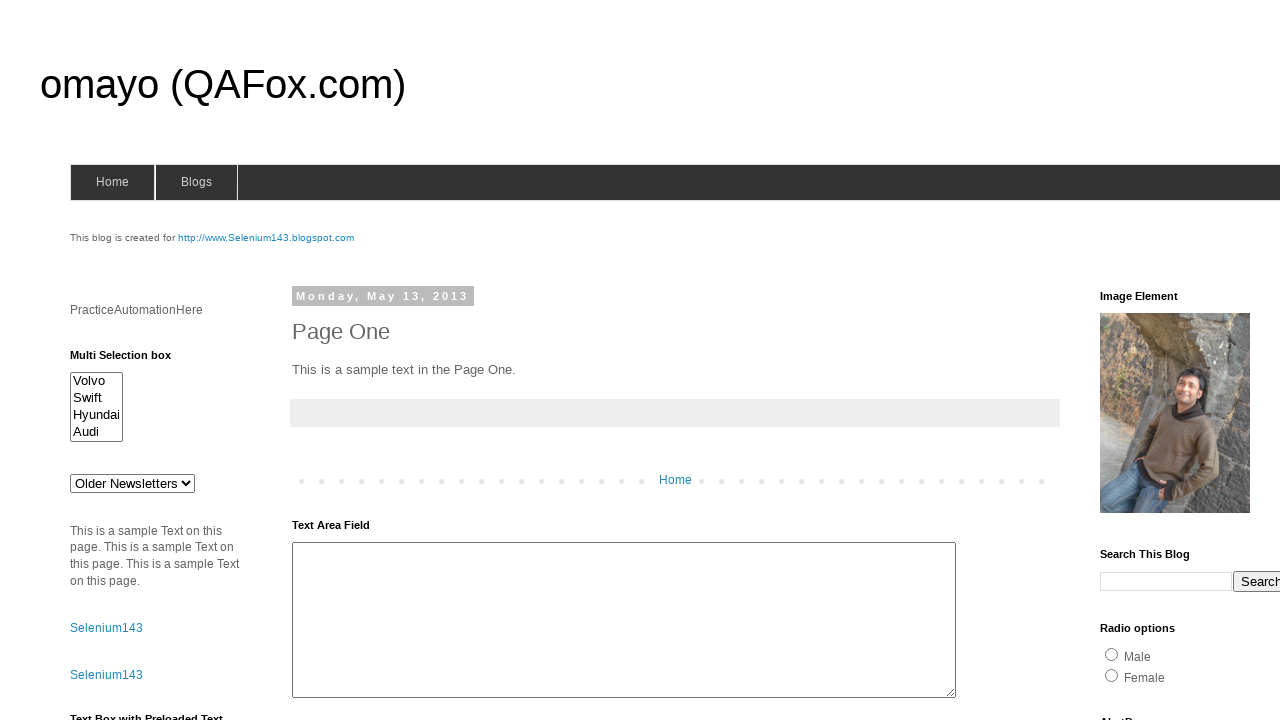

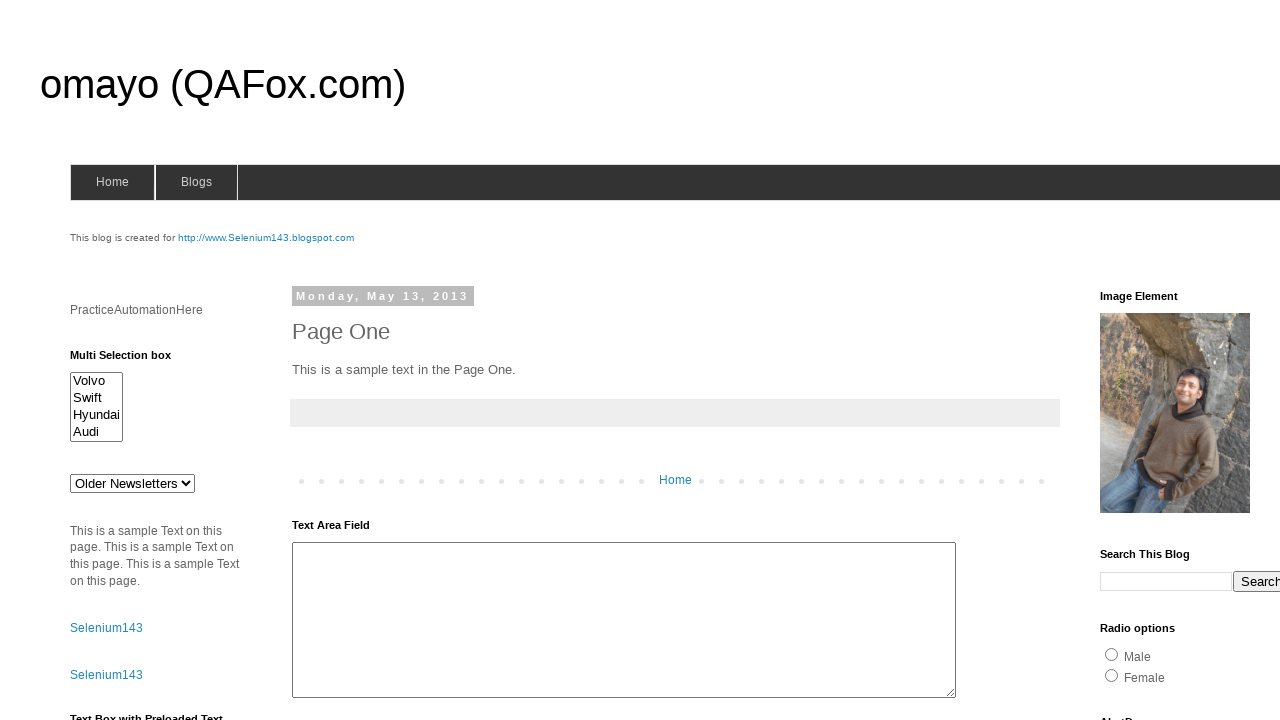